Tests editing a todo item by double-clicking, filling new text, and pressing Enter

Starting URL: https://demo.playwright.dev/todomvc

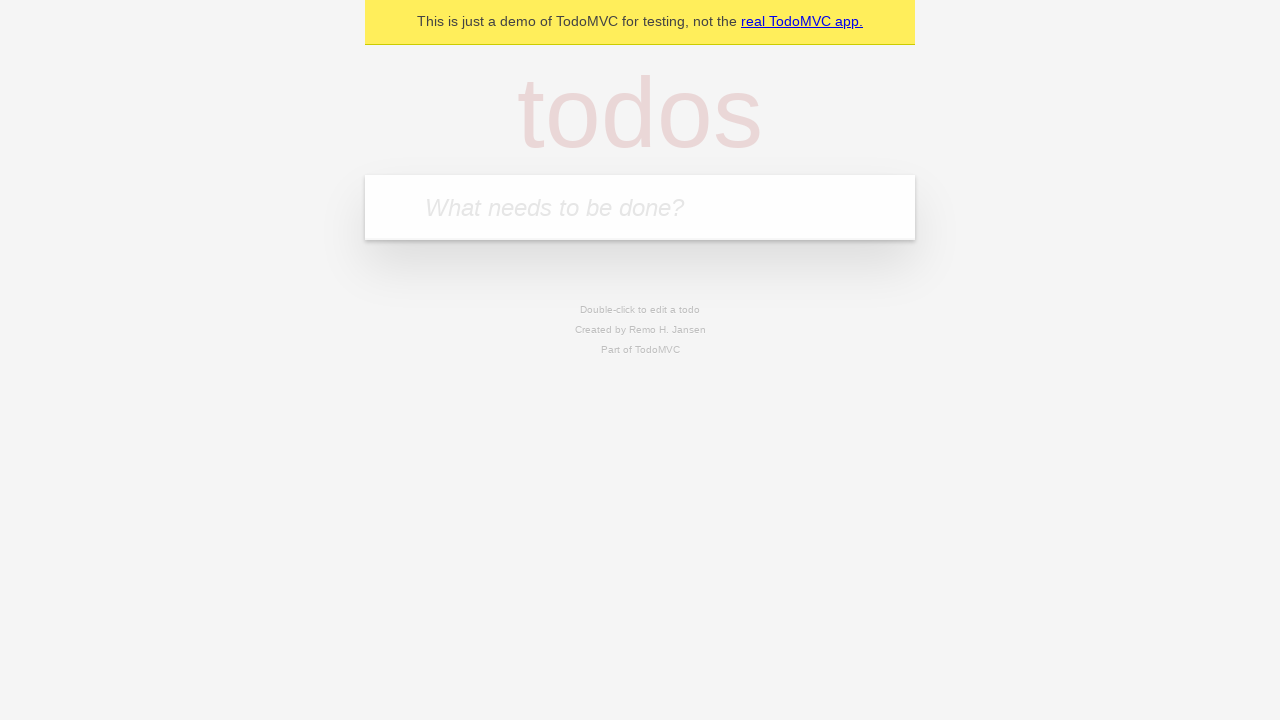

Filled new todo input with 'buy some cheese' on internal:attr=[placeholder="What needs to be done?"i]
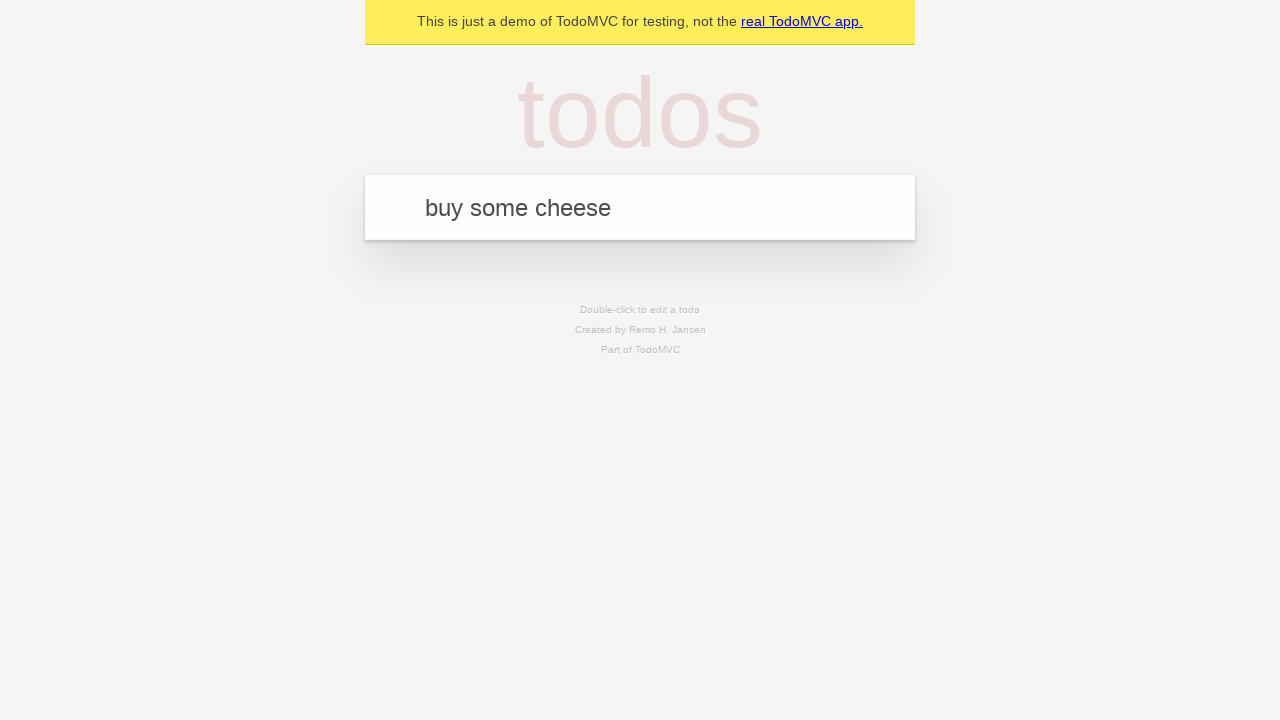

Pressed Enter to create first todo on internal:attr=[placeholder="What needs to be done?"i]
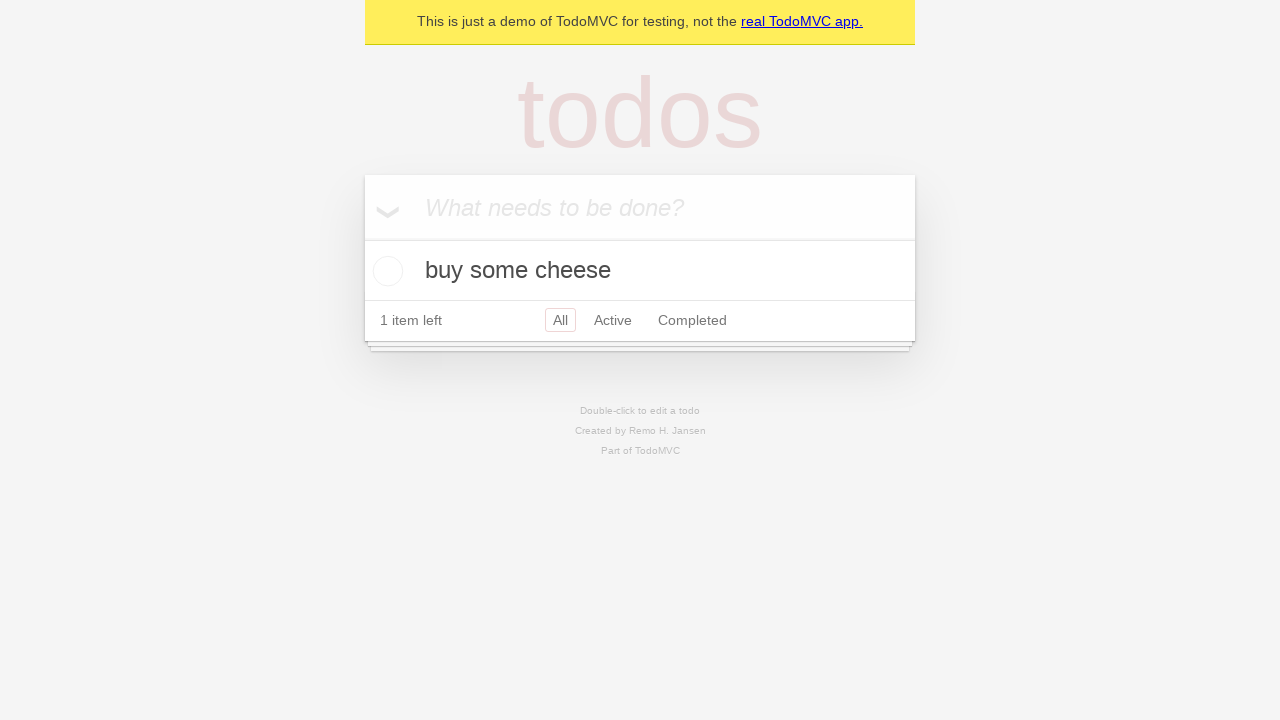

Filled new todo input with 'feed the cat' on internal:attr=[placeholder="What needs to be done?"i]
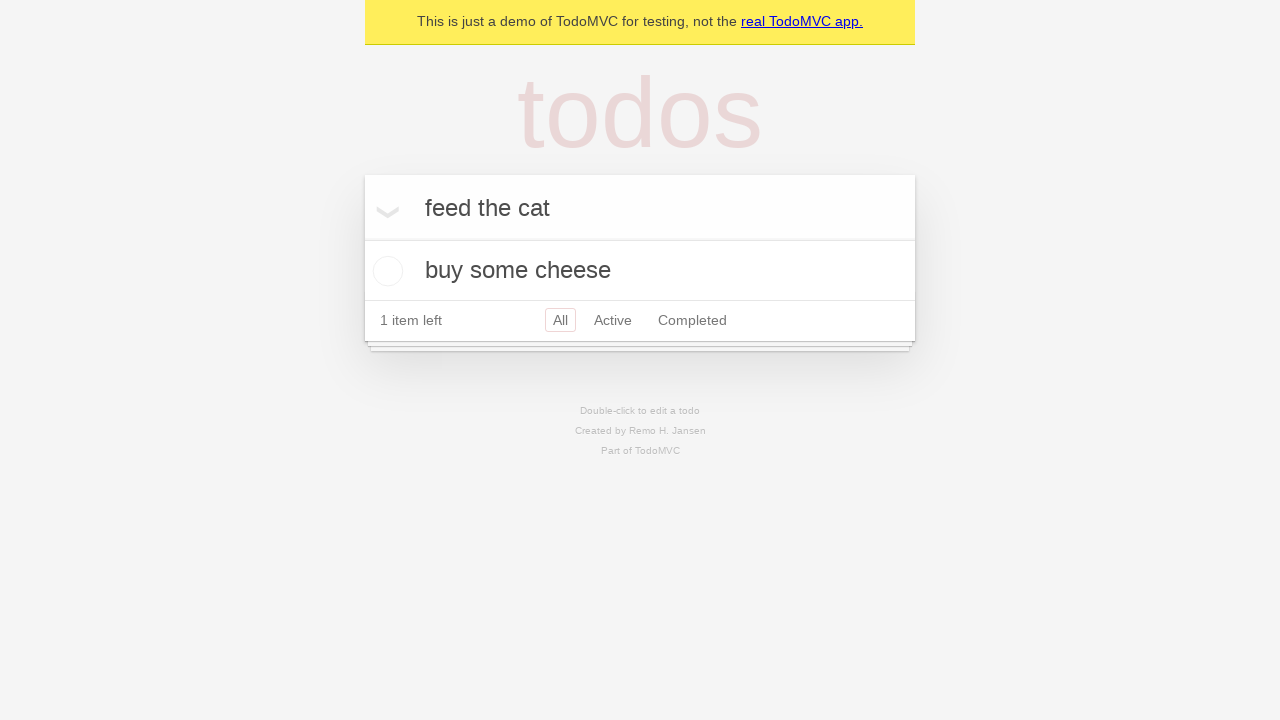

Pressed Enter to create second todo on internal:attr=[placeholder="What needs to be done?"i]
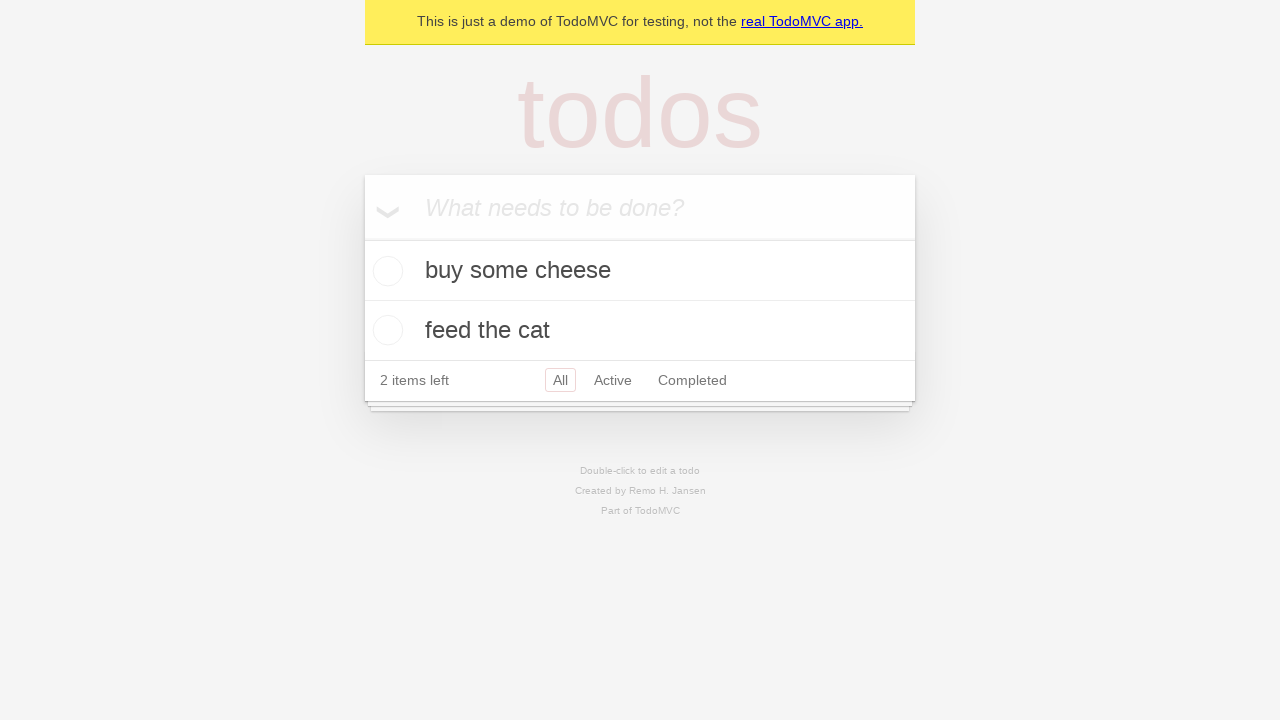

Filled new todo input with 'book a doctors appointment' on internal:attr=[placeholder="What needs to be done?"i]
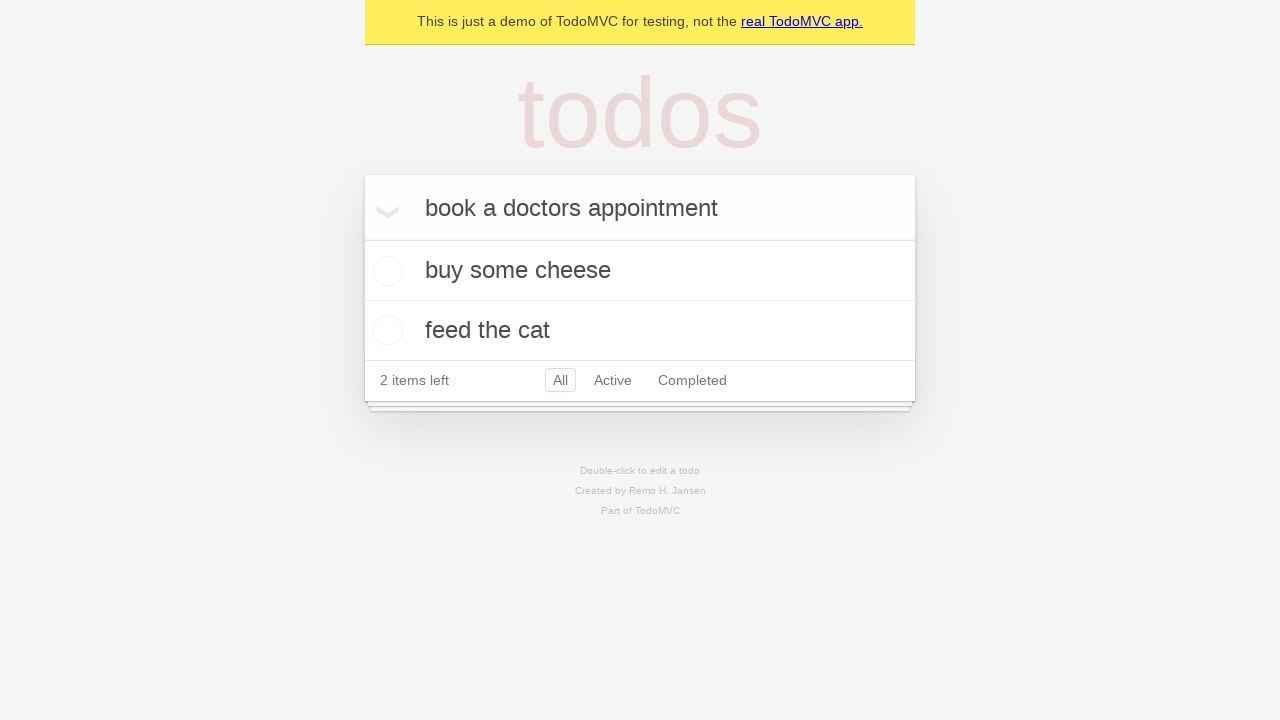

Pressed Enter to create third todo on internal:attr=[placeholder="What needs to be done?"i]
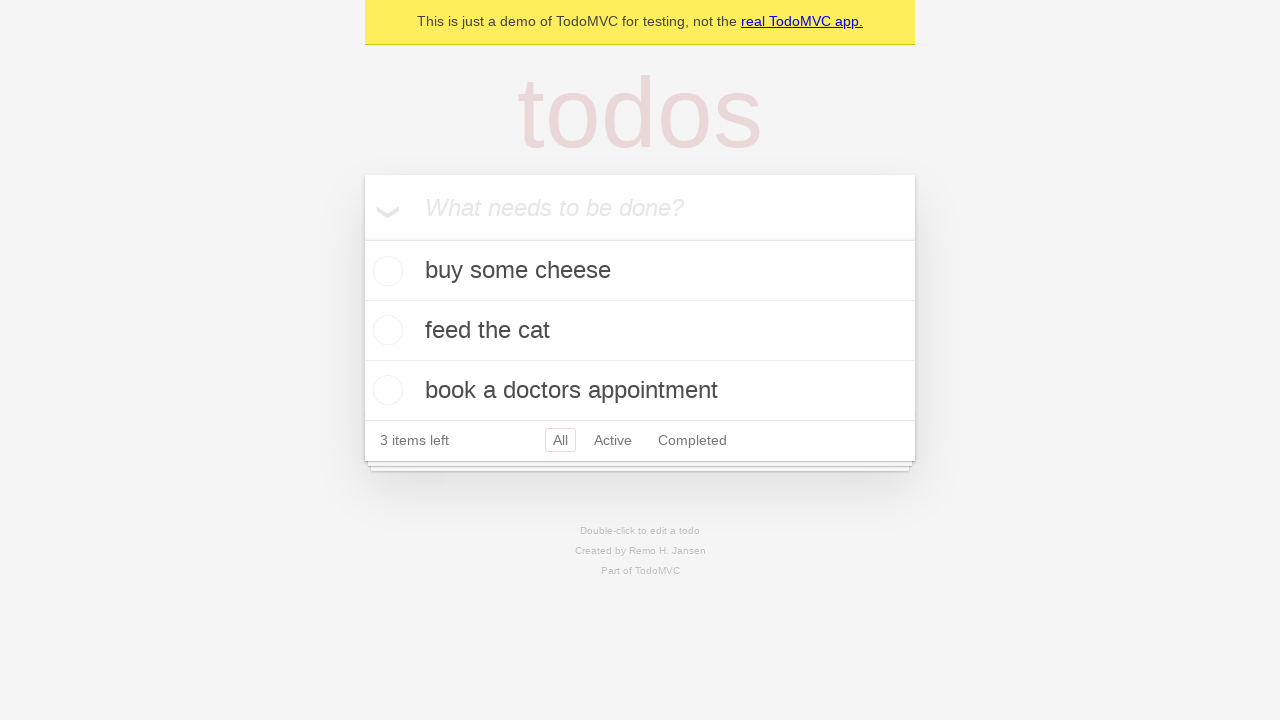

Double-clicked second todo item to enter edit mode at (640, 331) on internal:testid=[data-testid="todo-item"s] >> nth=1
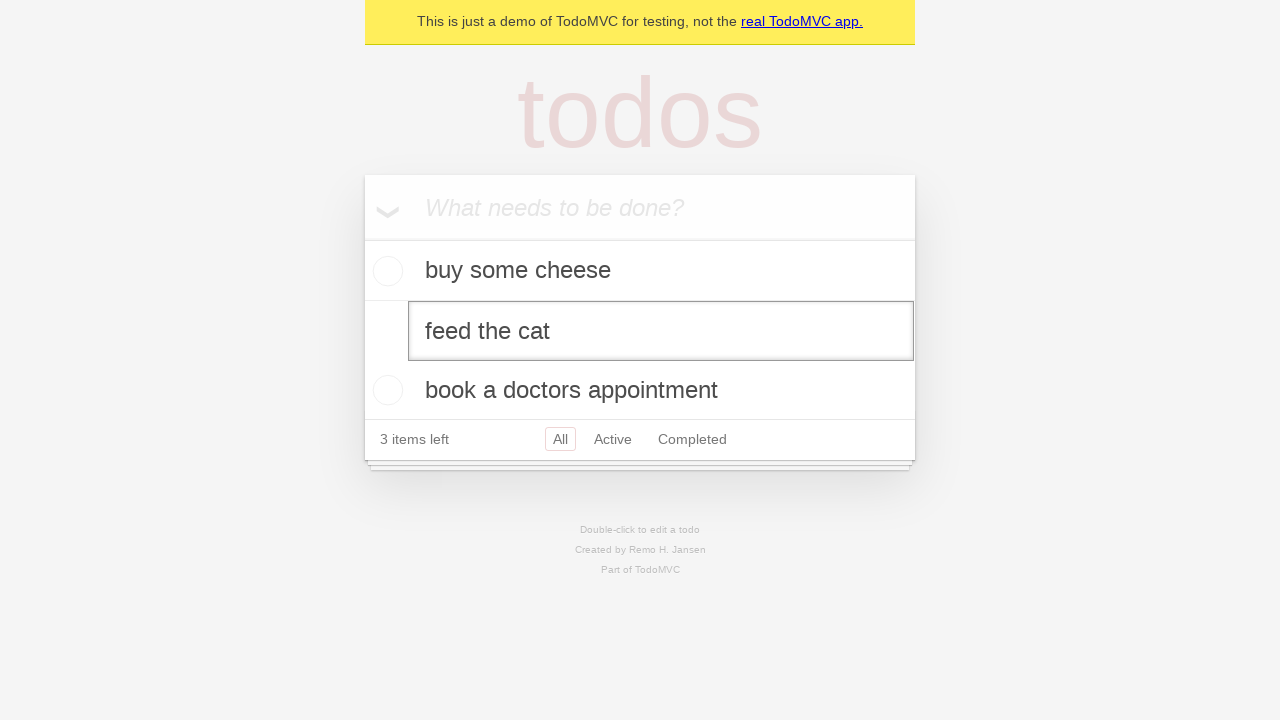

Filled edit textbox with 'buy some sausages' on internal:testid=[data-testid="todo-item"s] >> nth=1 >> internal:role=textbox[nam
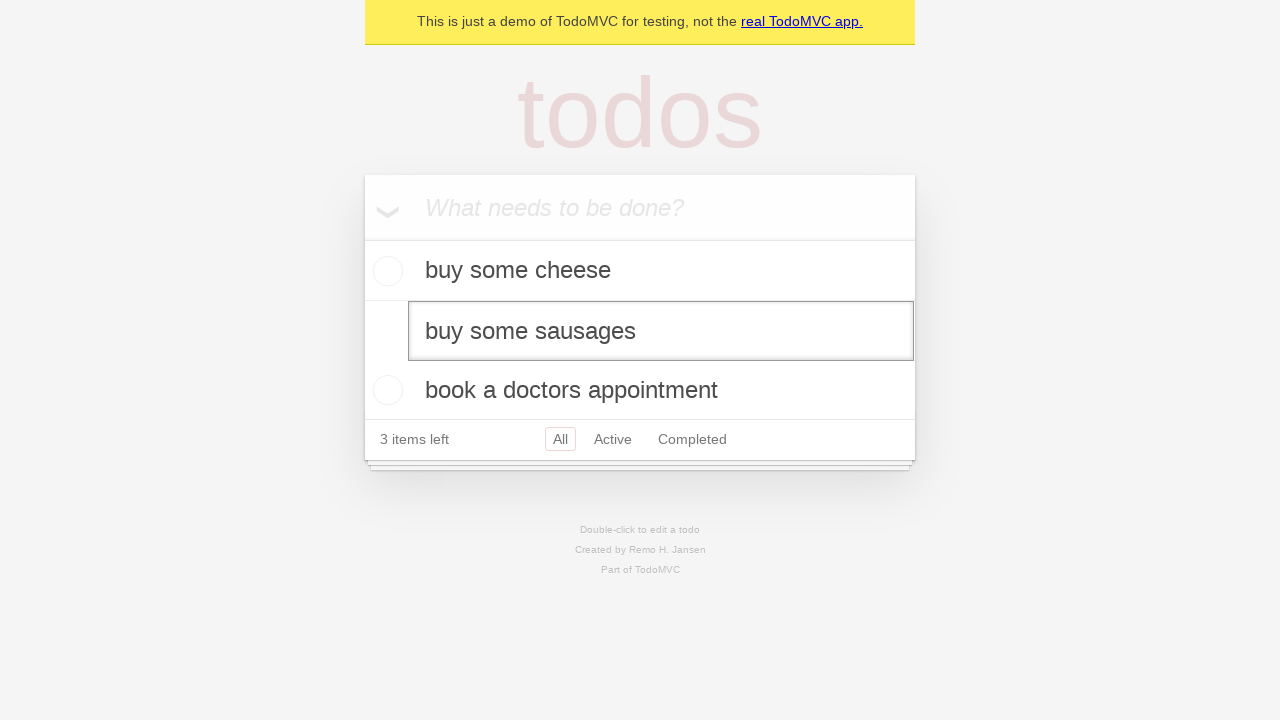

Pressed Enter to save edited todo item on internal:testid=[data-testid="todo-item"s] >> nth=1 >> internal:role=textbox[nam
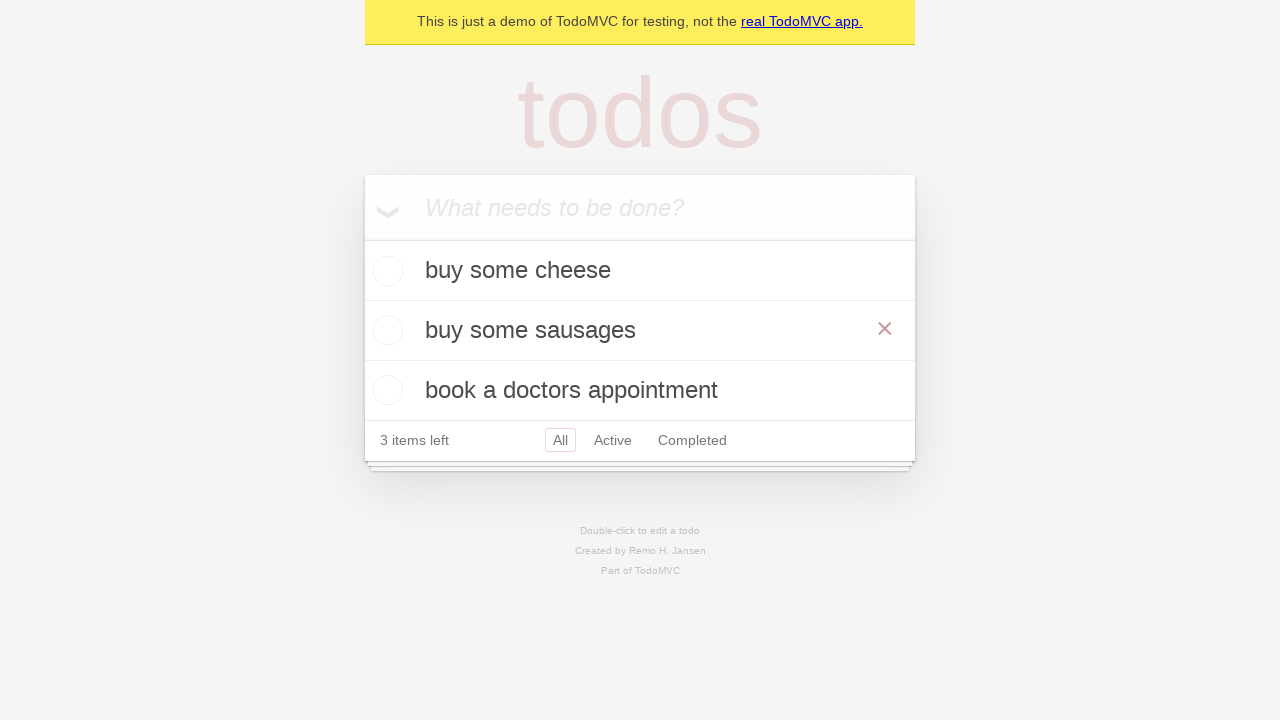

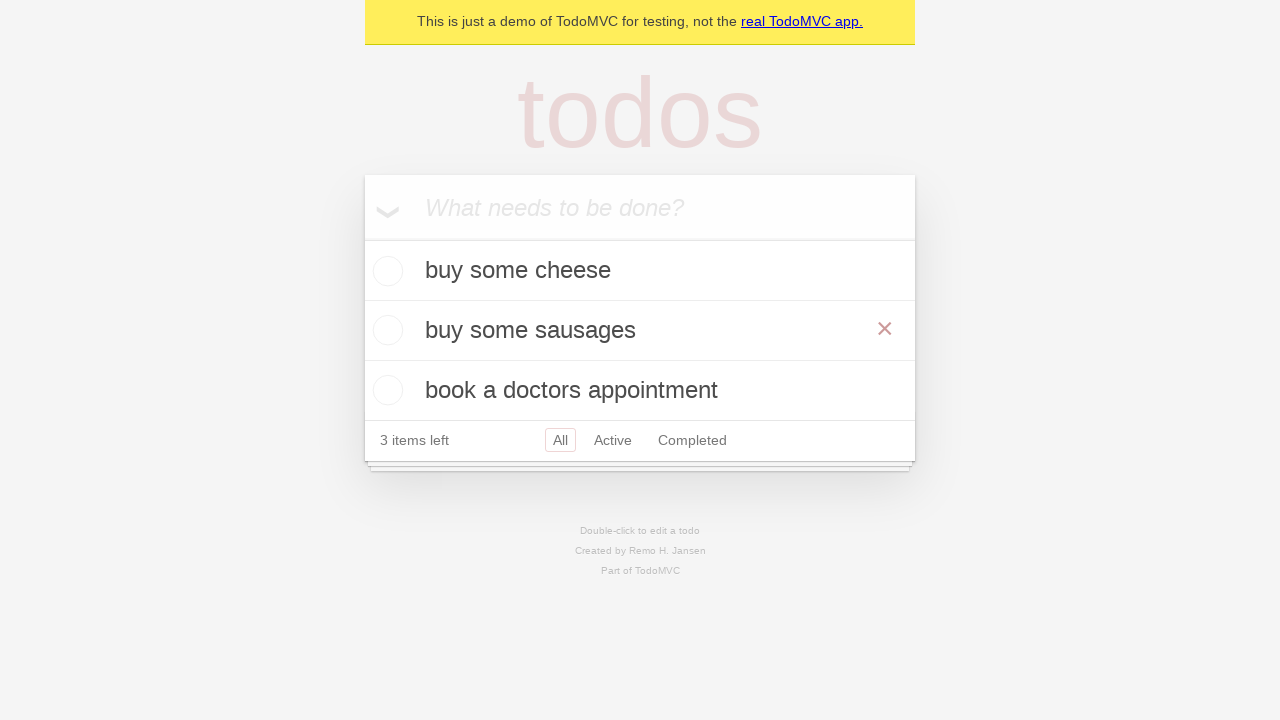